Tests browser window manipulation by resizing and repositioning the window on YouTube

Starting URL: https://www.youtube.com/

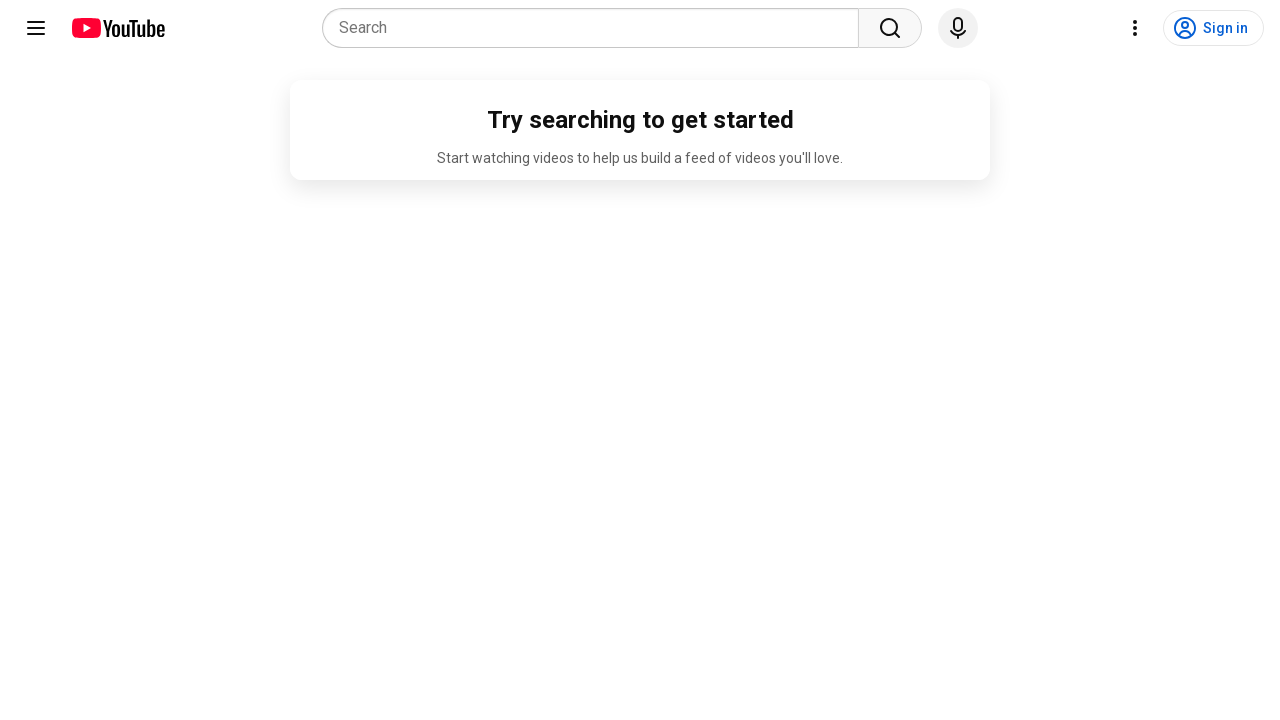

Resized browser viewport to 100x200 pixels
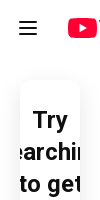

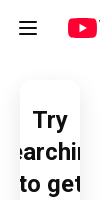